Tests right-click context menu interaction on the Downloads page heading, then navigates through the context menu using Page Down keys and selects an option with Enter.

Starting URL: https://www.selenium.dev/downloads/

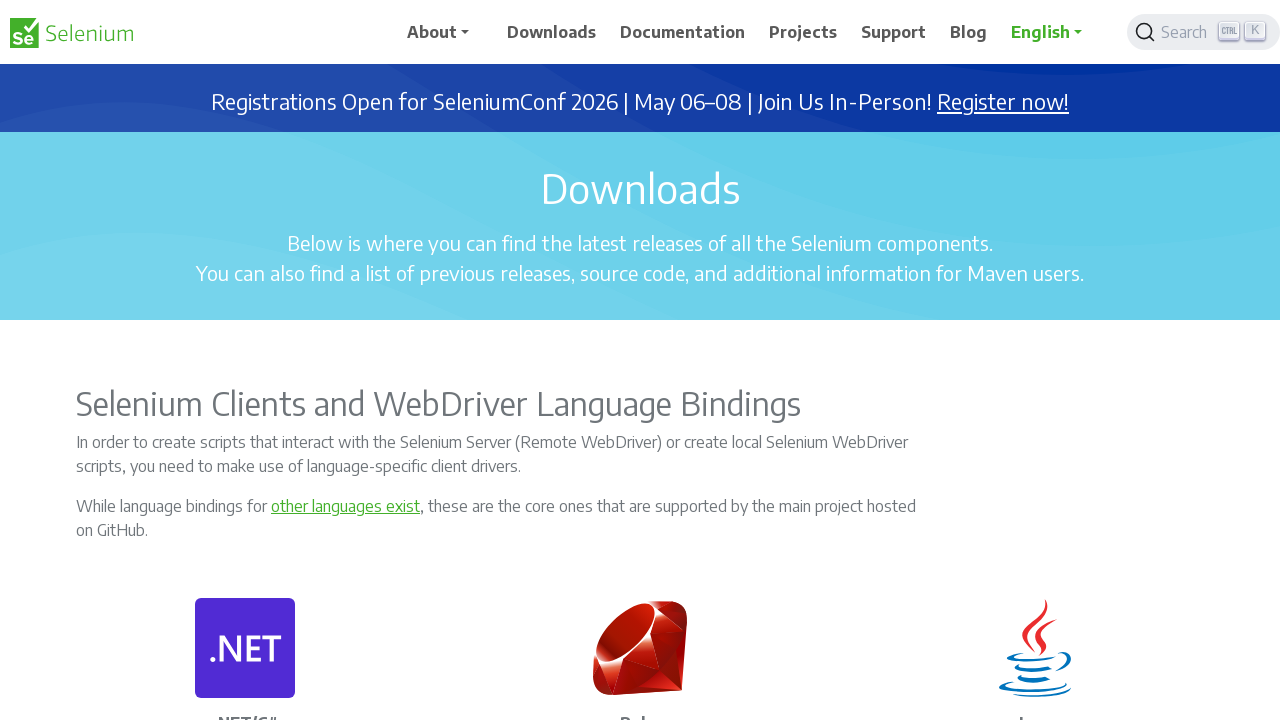

Downloads heading became visible
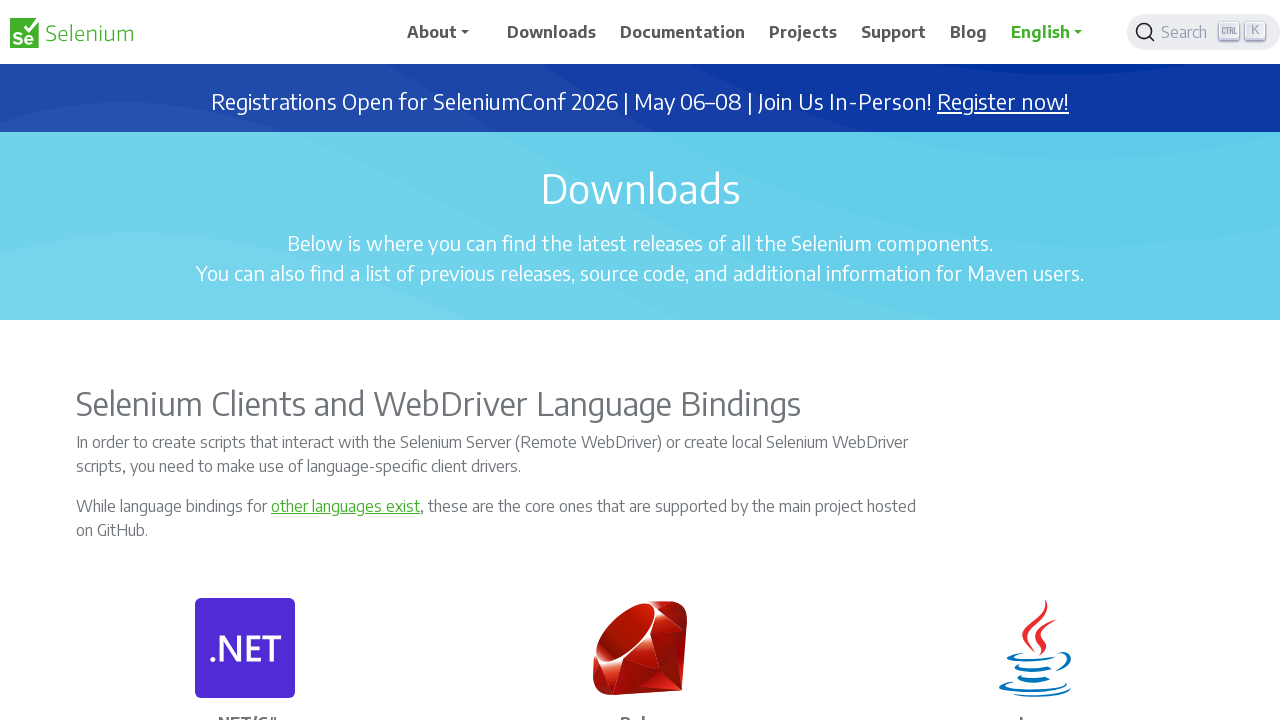

Right-clicked on Downloads heading to open context menu at (640, 188) on xpath=//h1[.='Downloads']
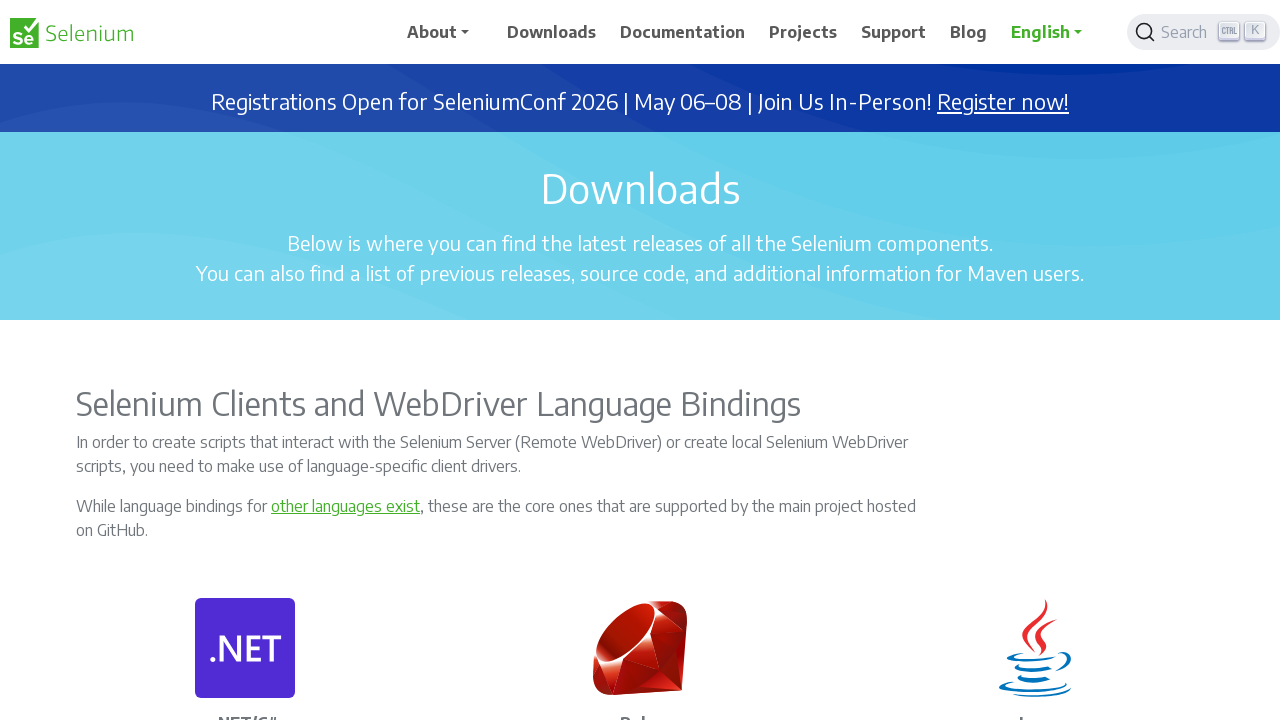

Pressed Page Down to navigate context menu (iteration 1/10)
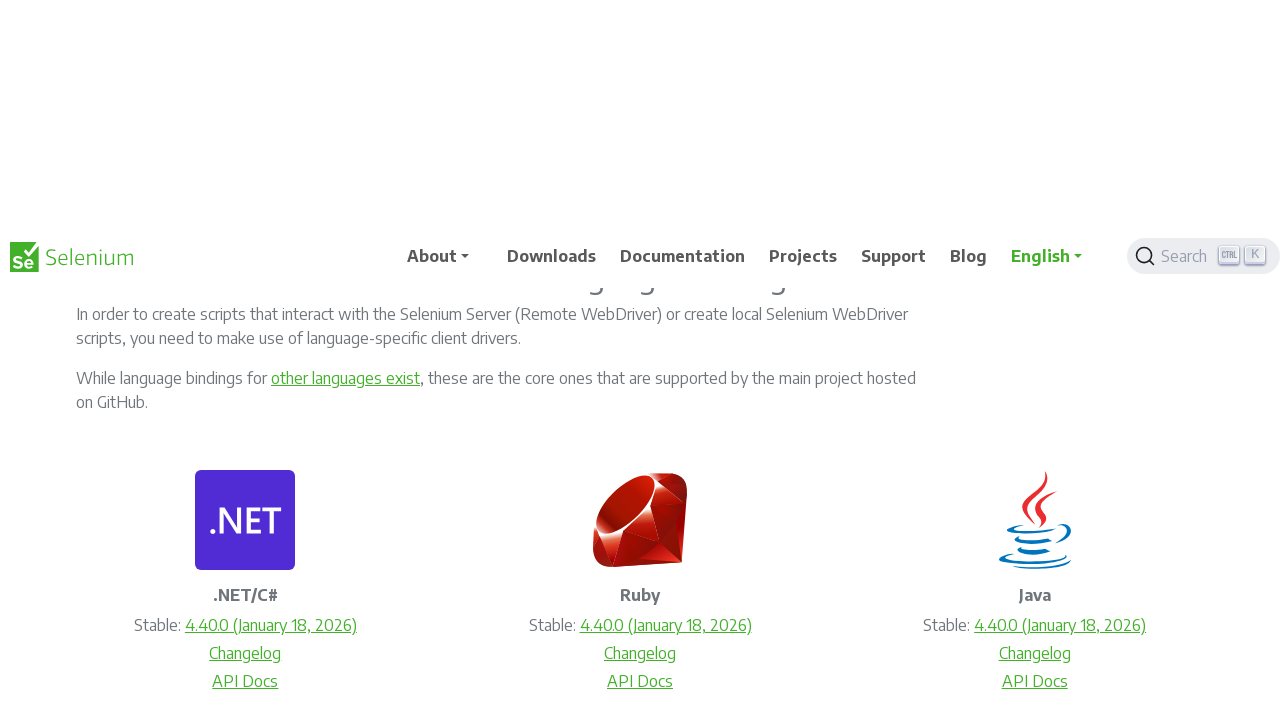

Waited 2 seconds after Page Down press (iteration 1/10)
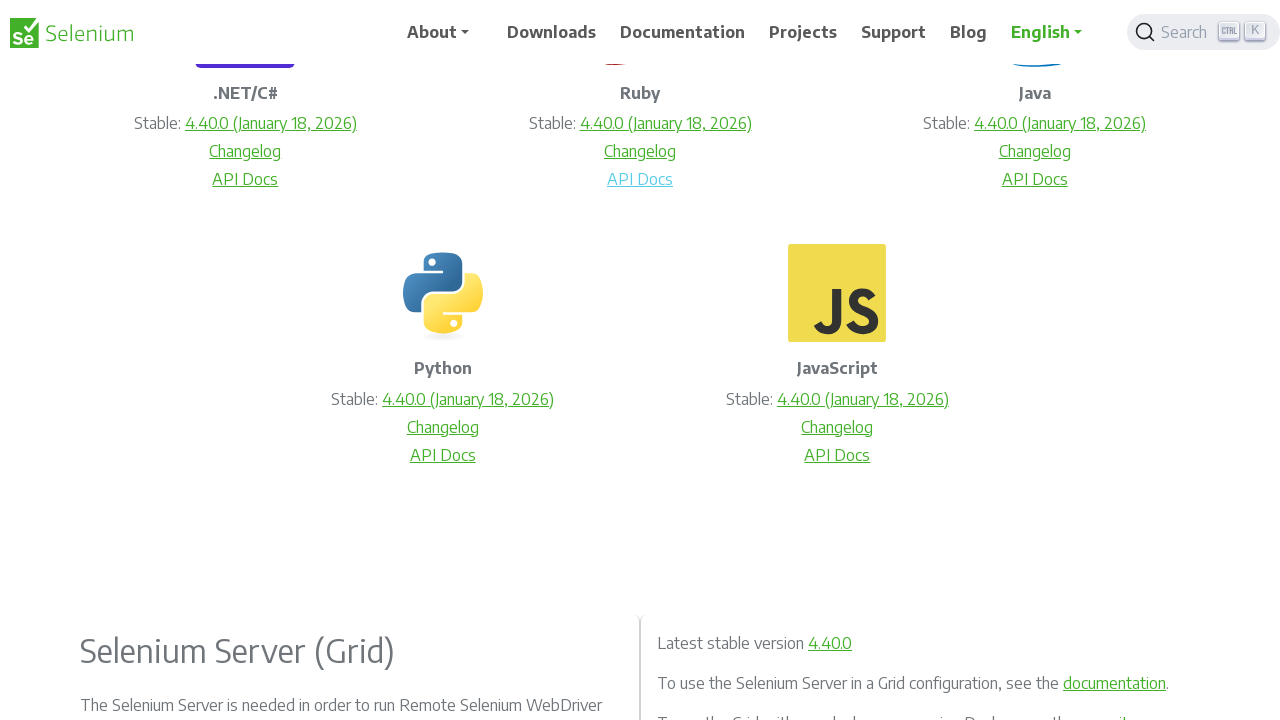

Pressed Page Down to navigate context menu (iteration 2/10)
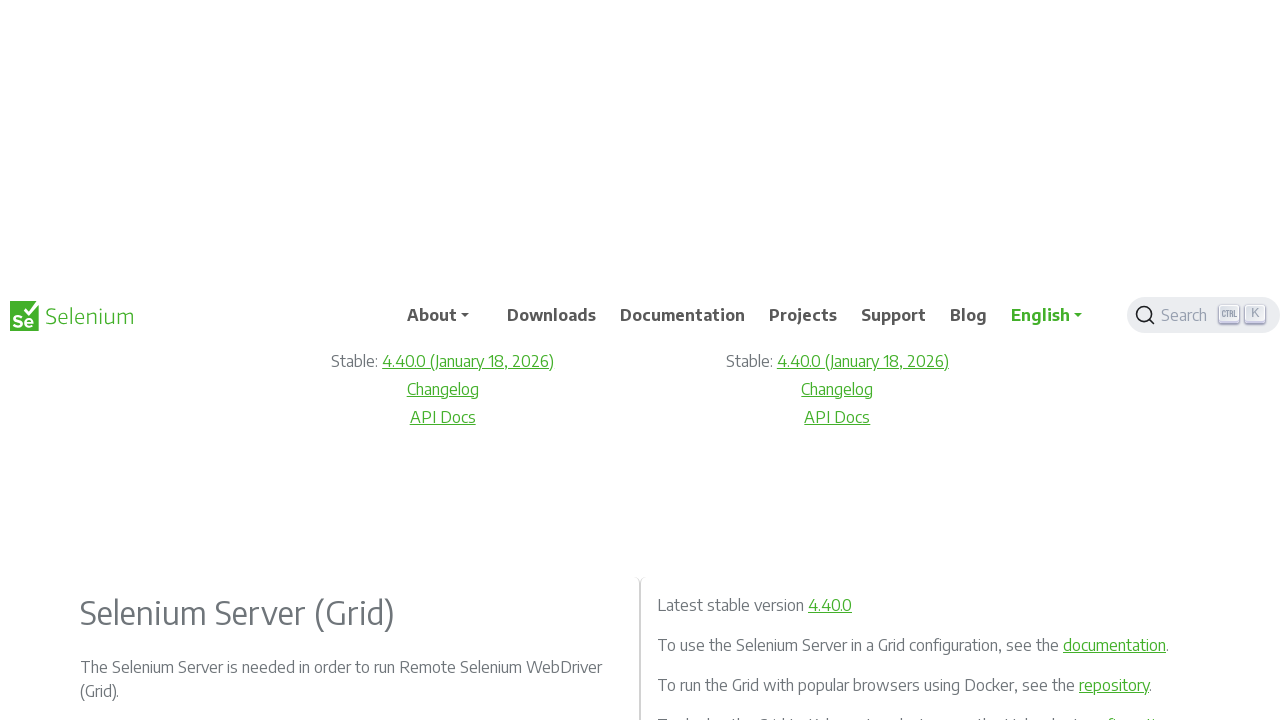

Waited 2 seconds after Page Down press (iteration 2/10)
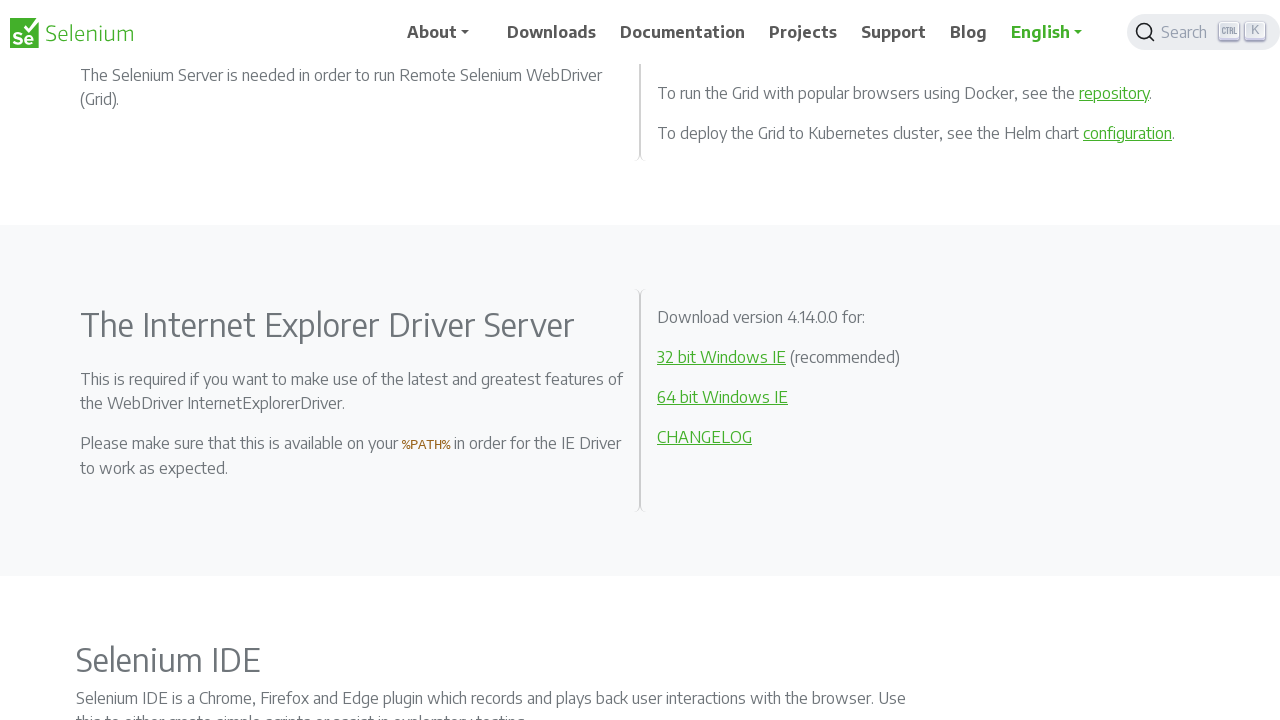

Pressed Page Down to navigate context menu (iteration 3/10)
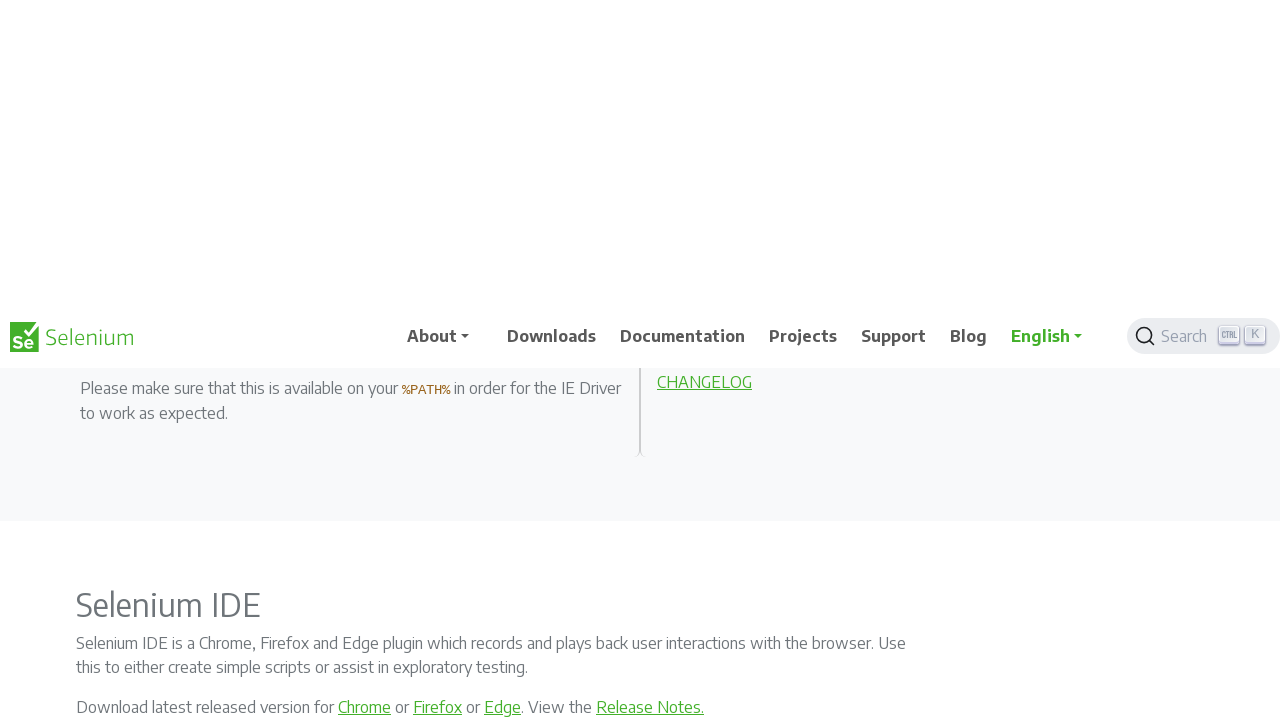

Waited 2 seconds after Page Down press (iteration 3/10)
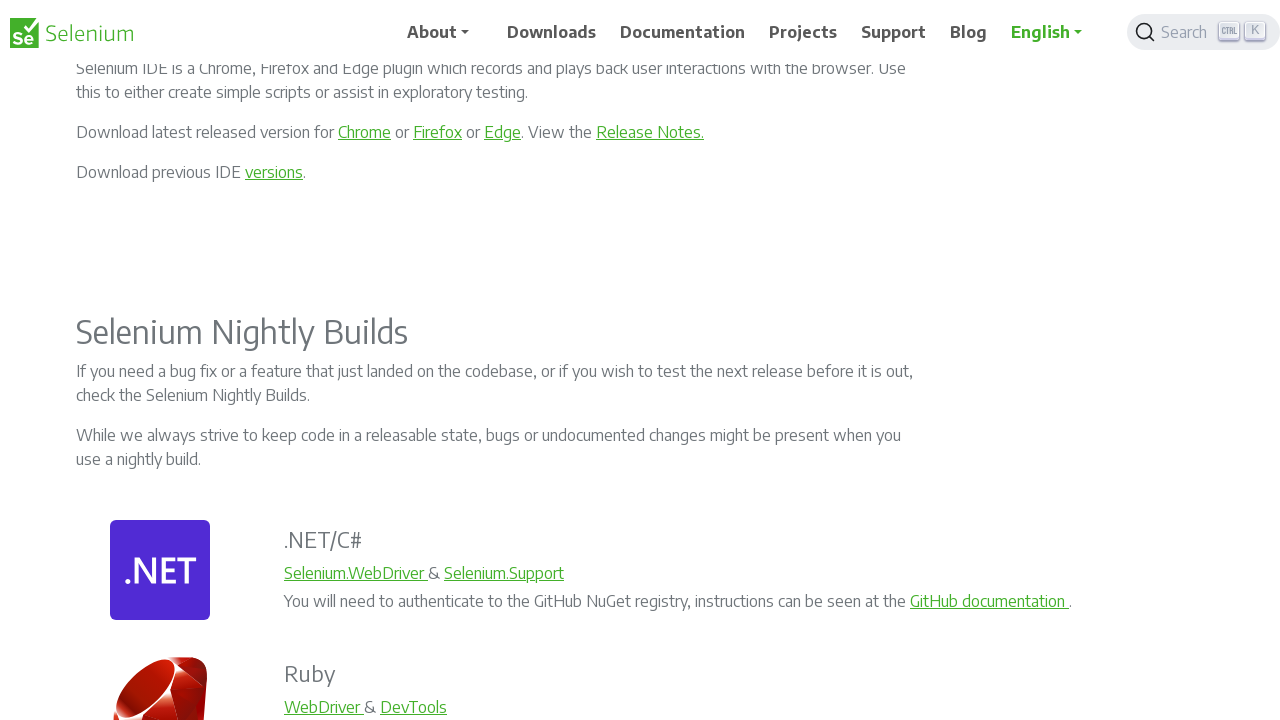

Pressed Page Down to navigate context menu (iteration 4/10)
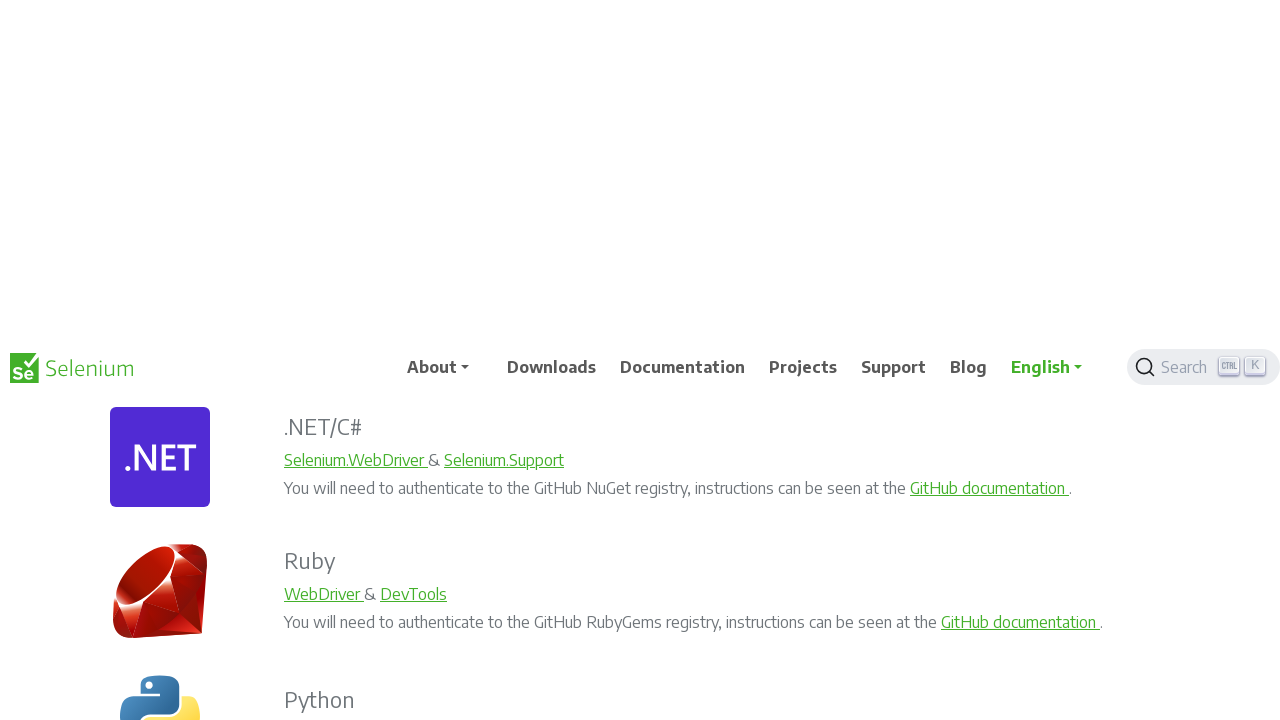

Waited 2 seconds after Page Down press (iteration 4/10)
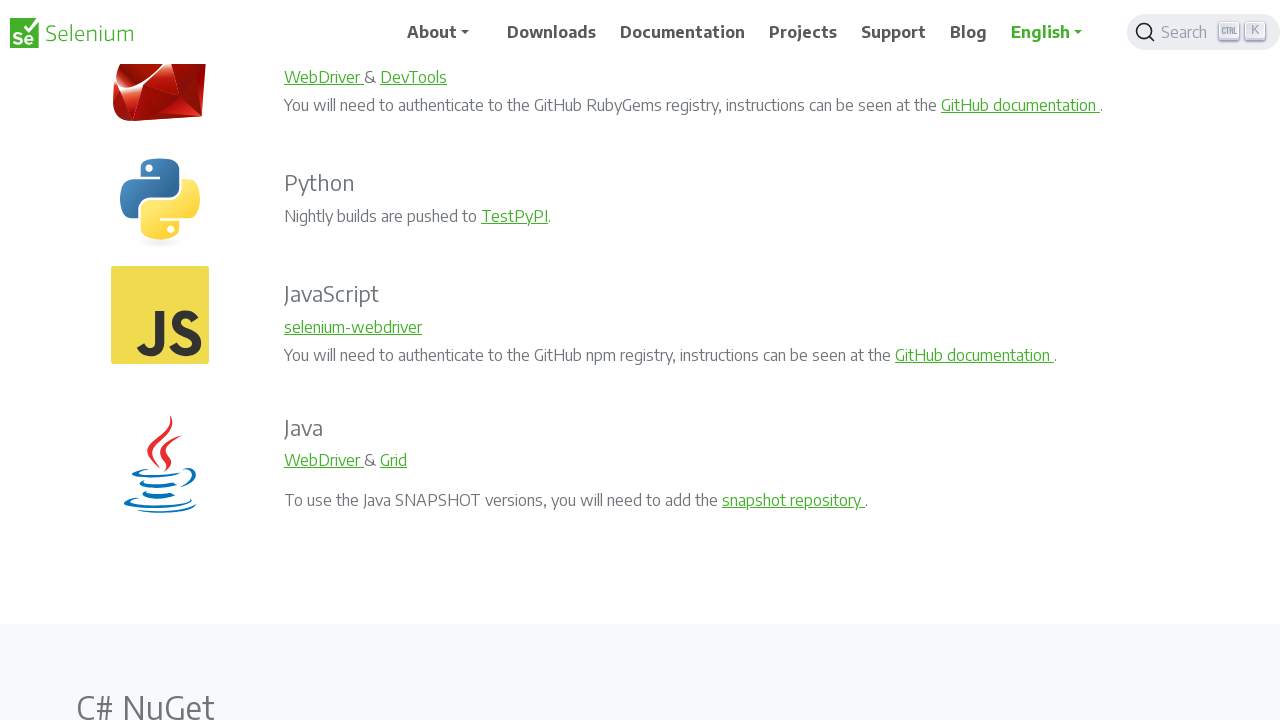

Pressed Page Down to navigate context menu (iteration 5/10)
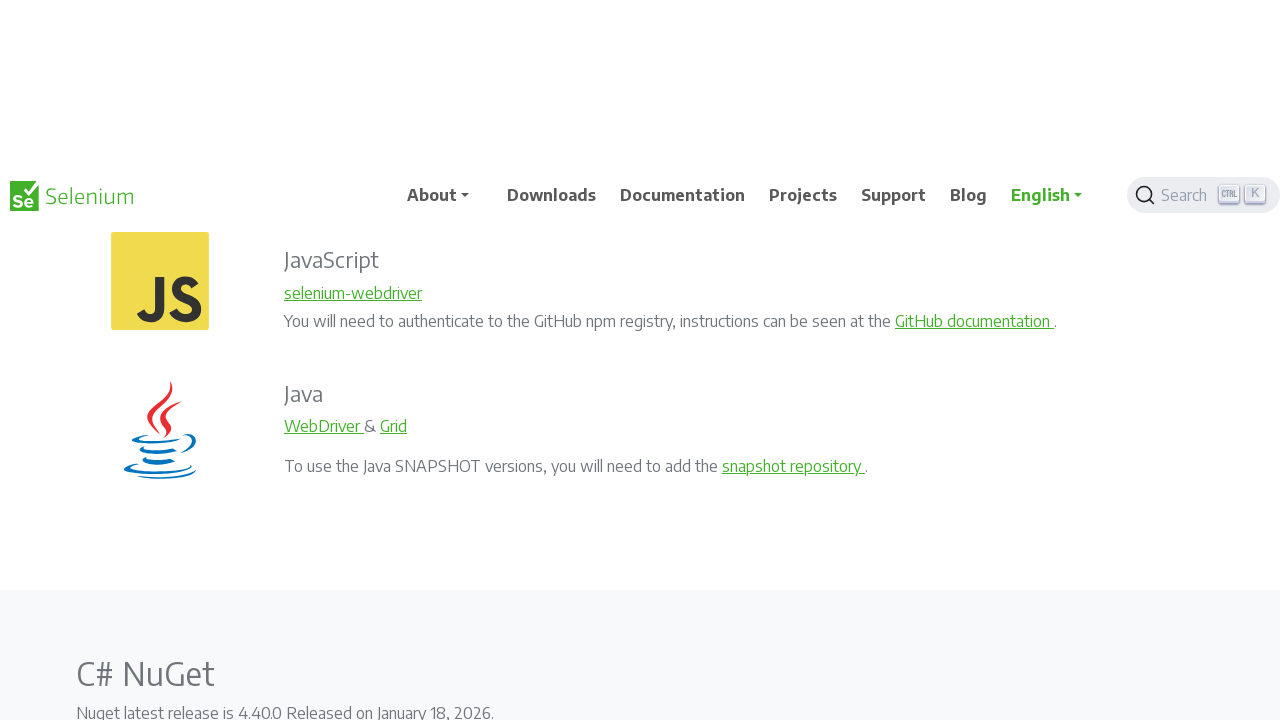

Waited 2 seconds after Page Down press (iteration 5/10)
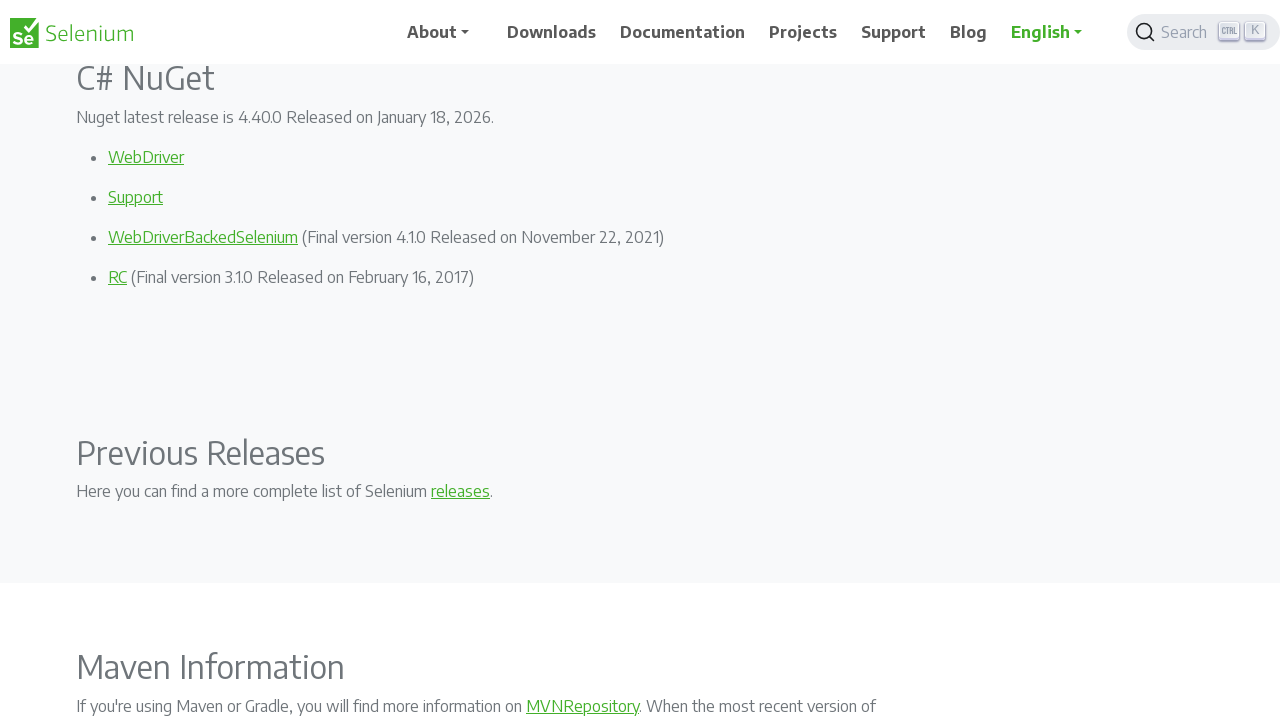

Pressed Page Down to navigate context menu (iteration 6/10)
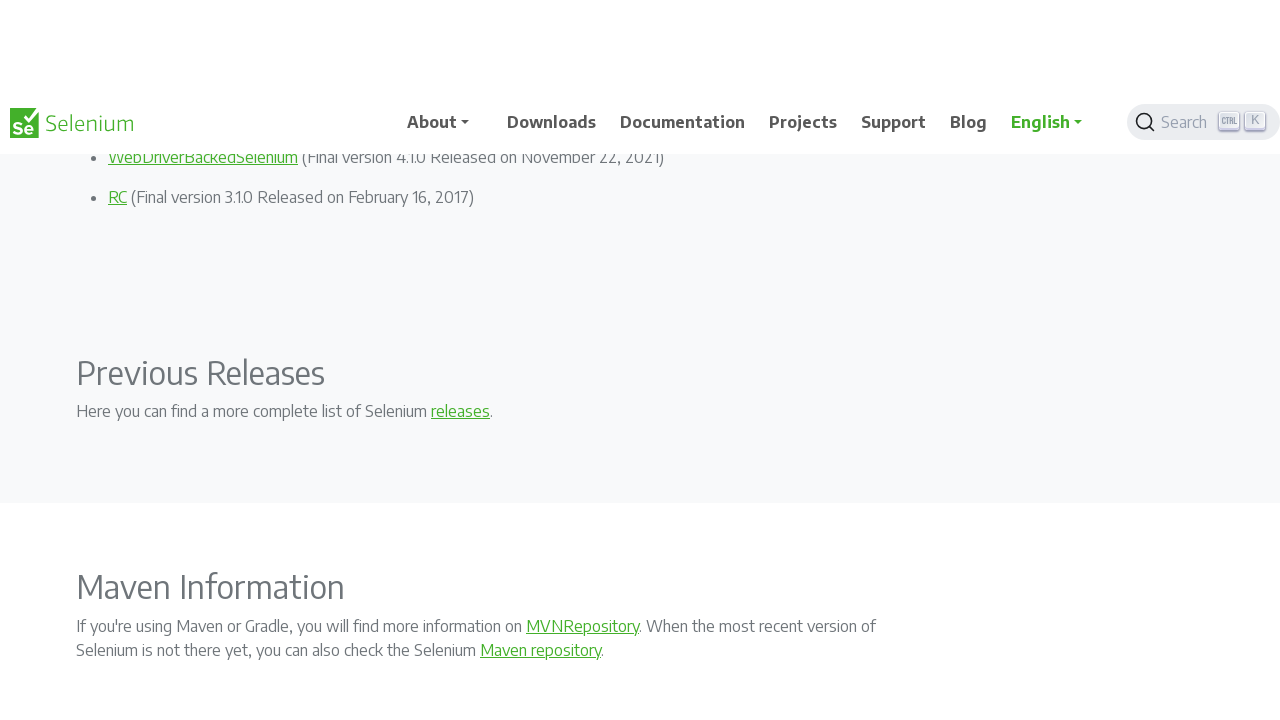

Waited 2 seconds after Page Down press (iteration 6/10)
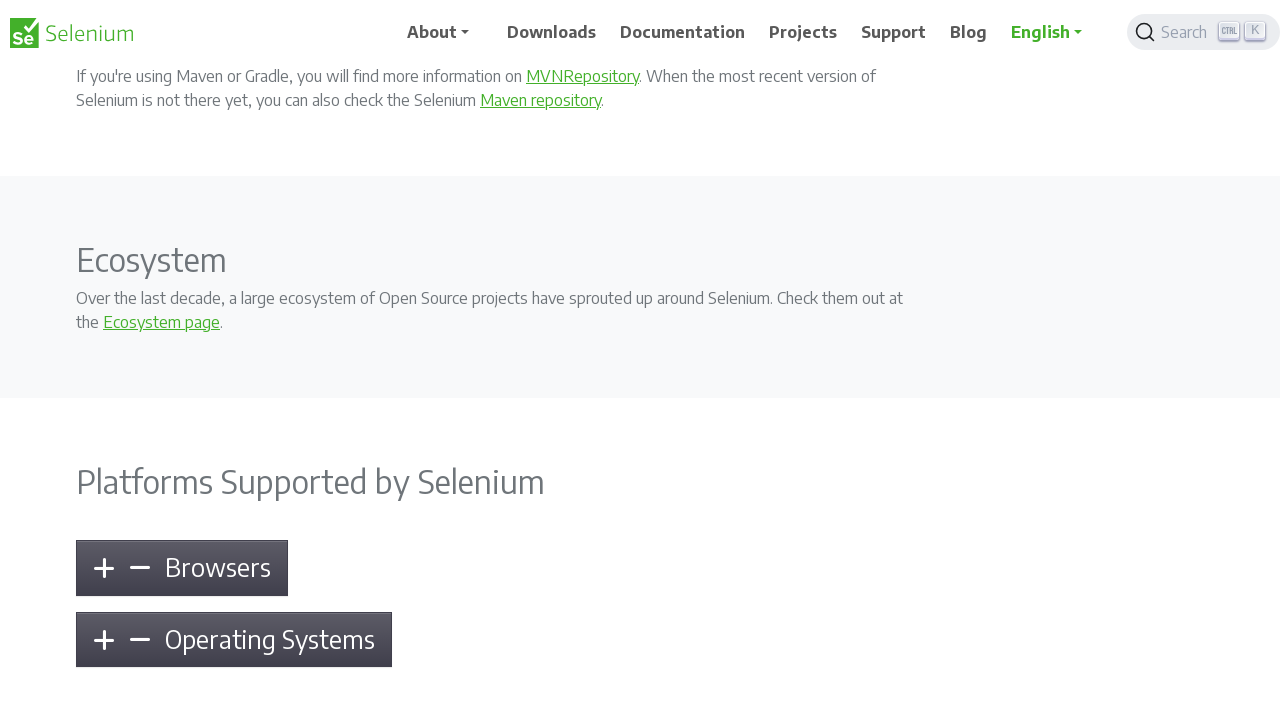

Pressed Page Down to navigate context menu (iteration 7/10)
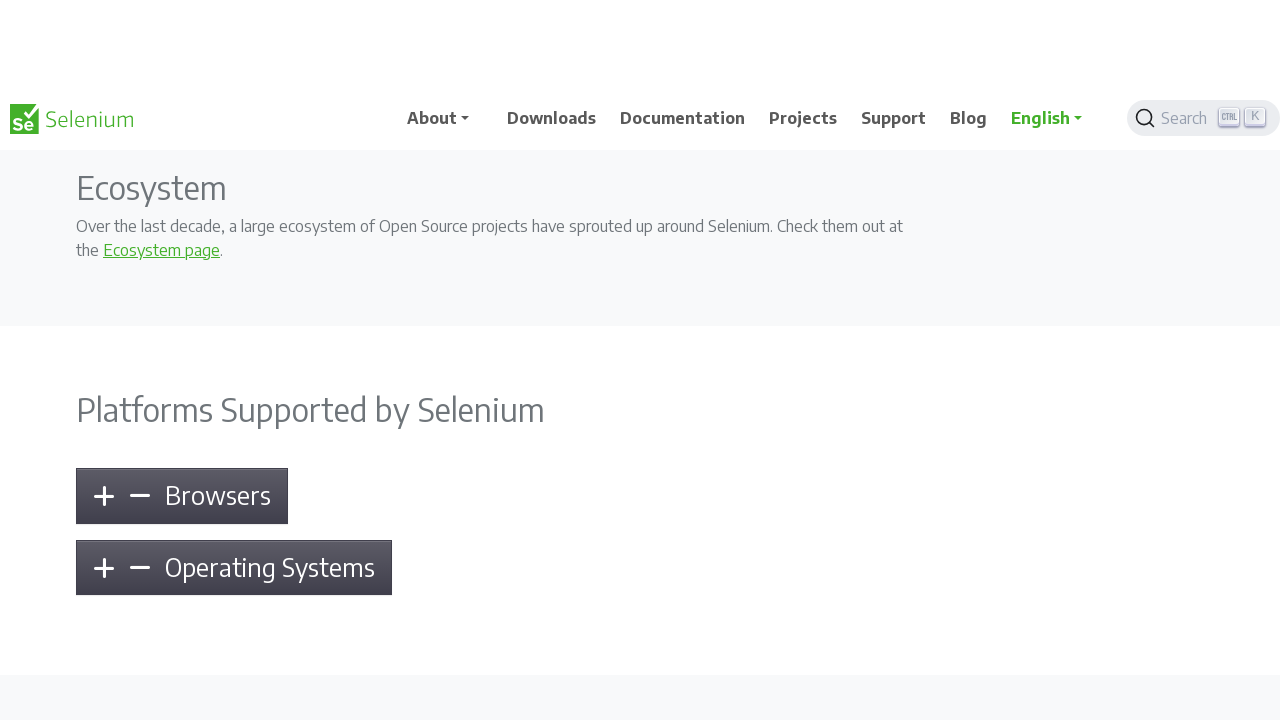

Waited 2 seconds after Page Down press (iteration 7/10)
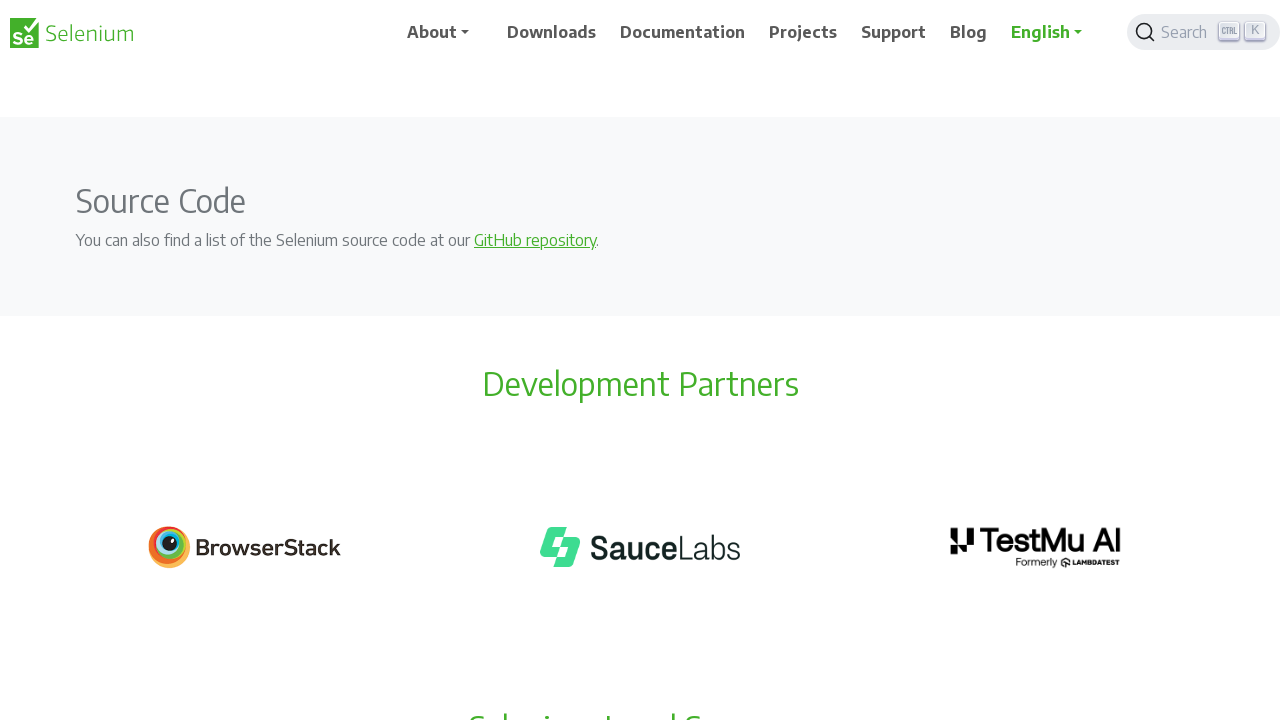

Pressed Page Down to navigate context menu (iteration 8/10)
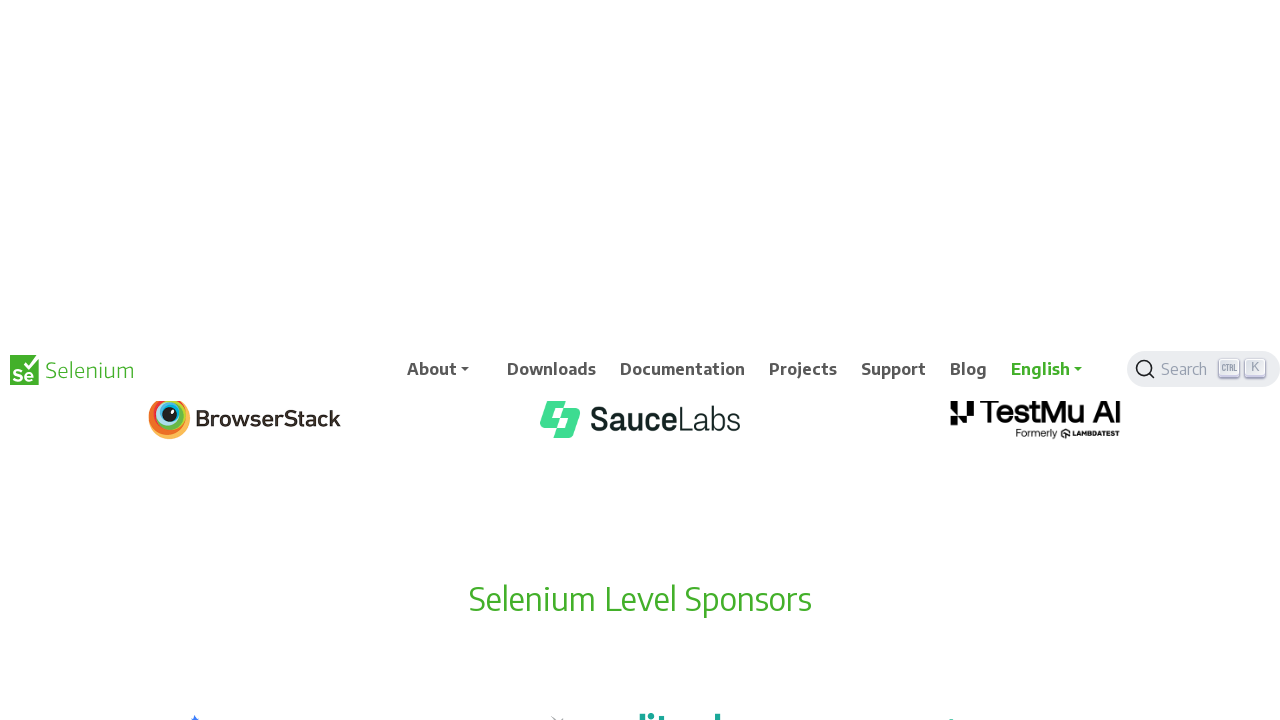

Waited 2 seconds after Page Down press (iteration 8/10)
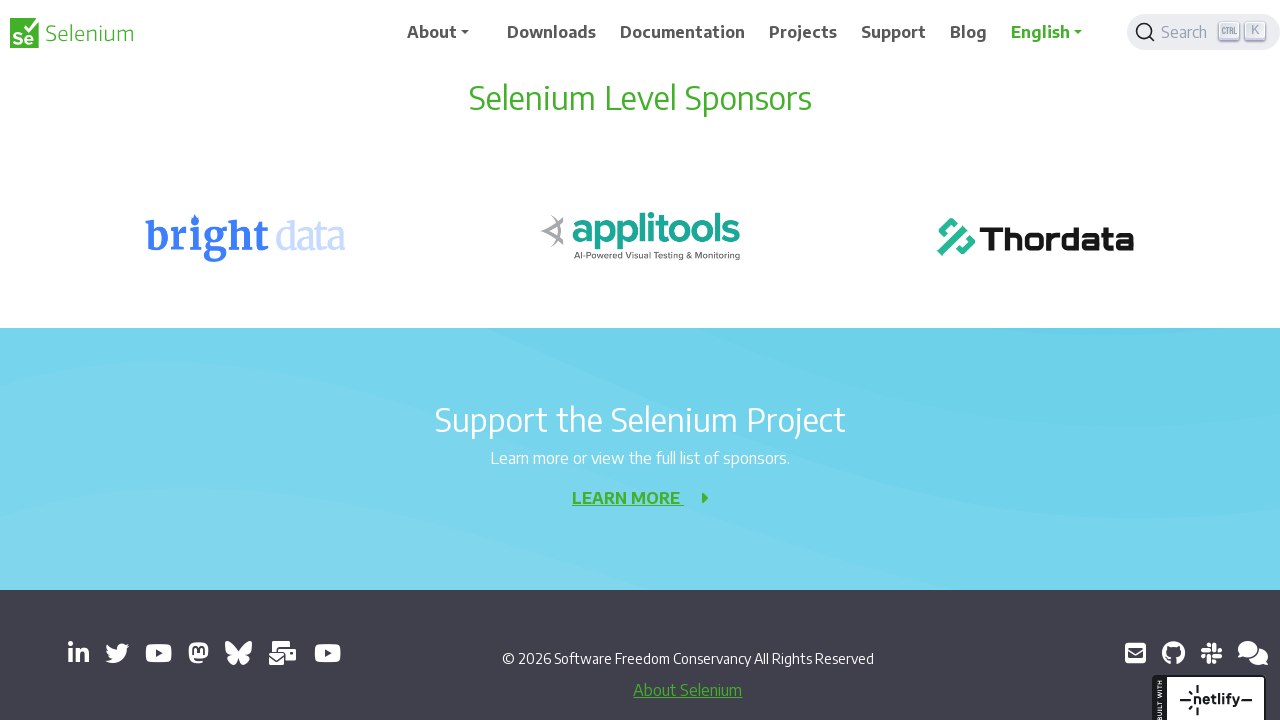

Pressed Page Down to navigate context menu (iteration 9/10)
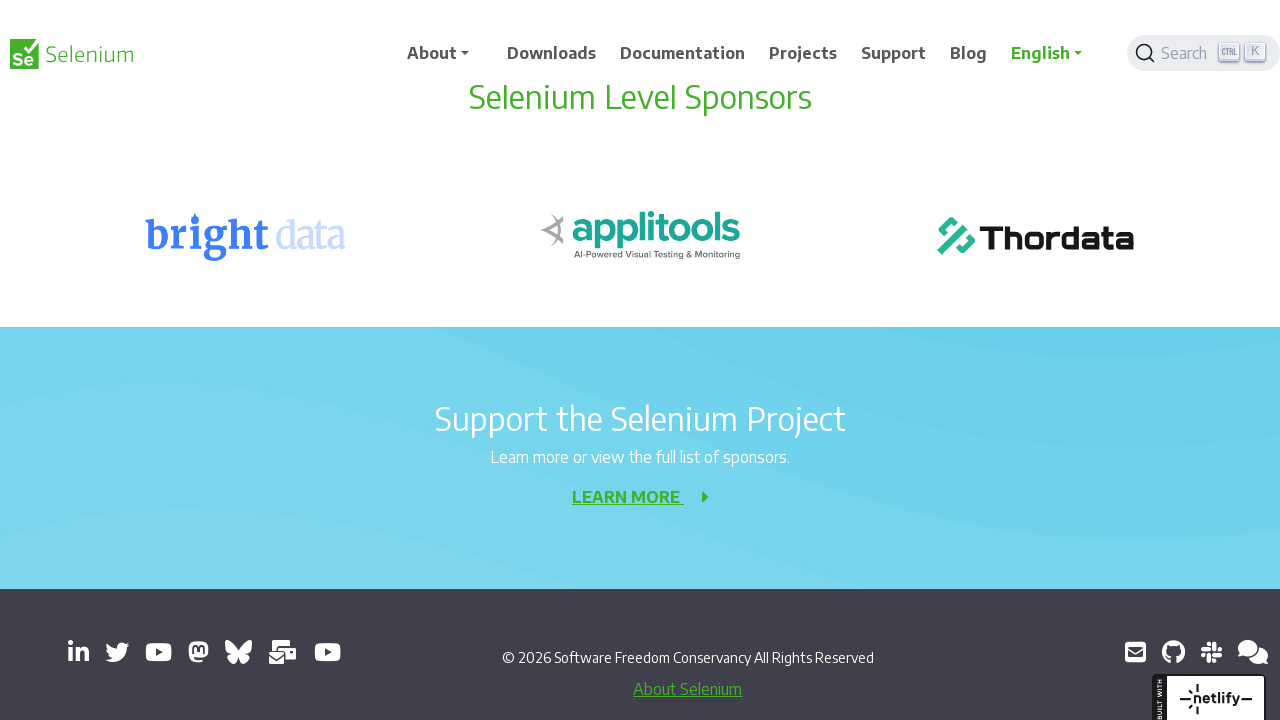

Waited 2 seconds after Page Down press (iteration 9/10)
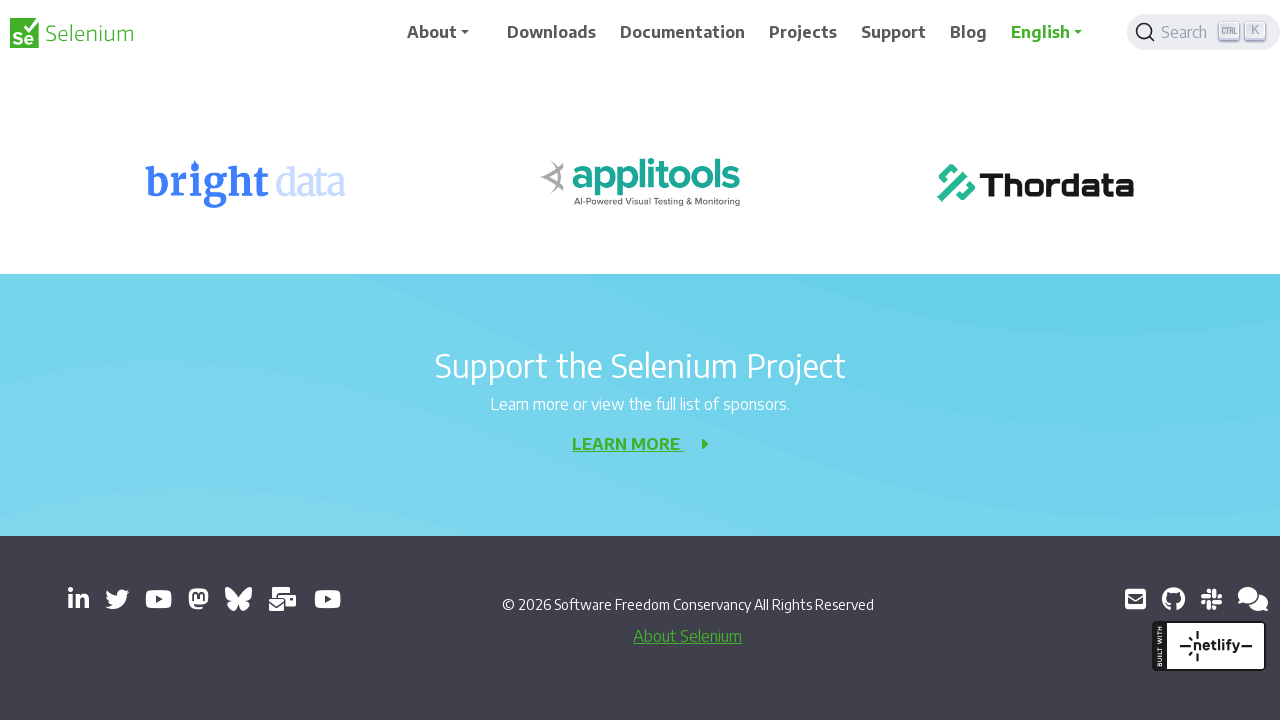

Pressed Page Down to navigate context menu (iteration 10/10)
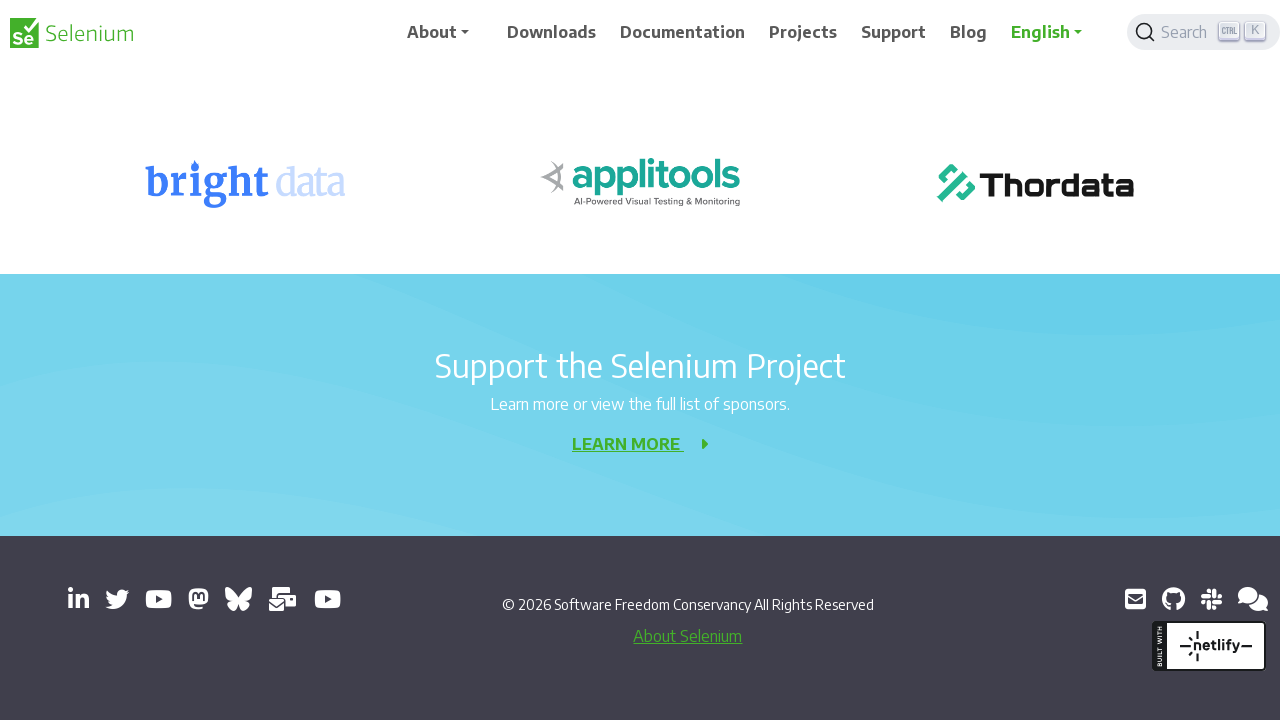

Waited 2 seconds after Page Down press (iteration 10/10)
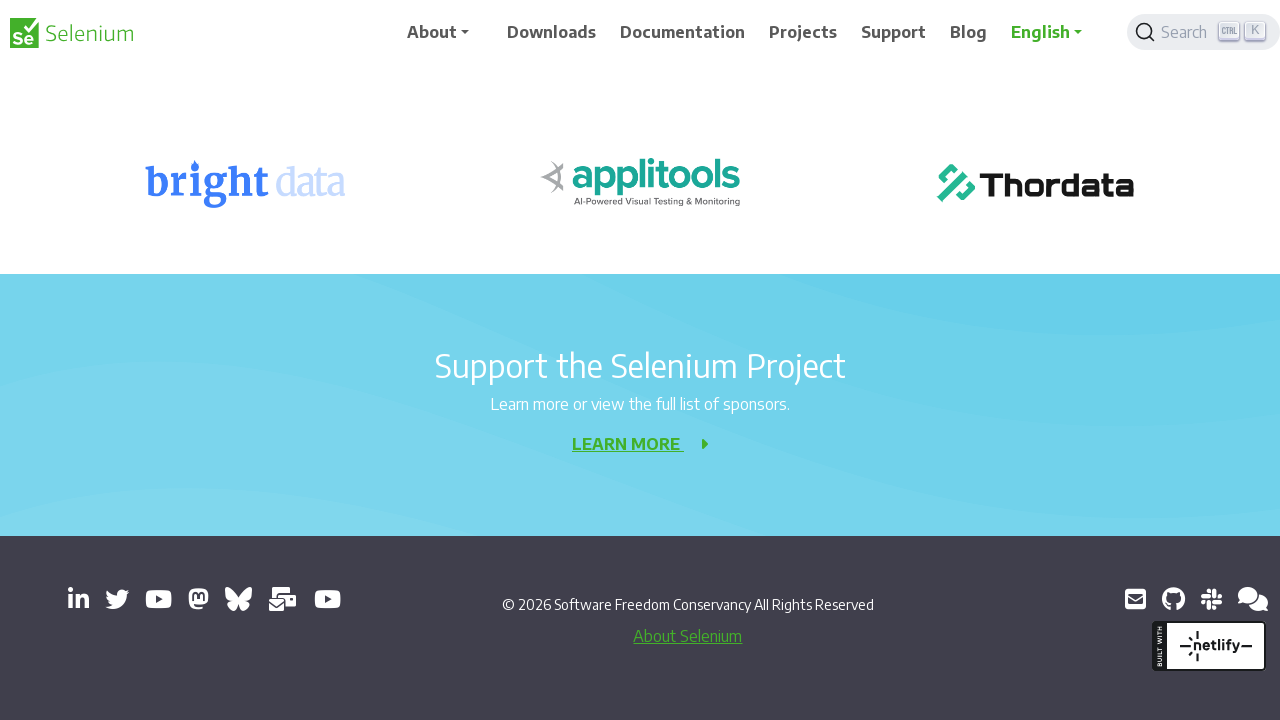

Pressed Enter to select the highlighted context menu option
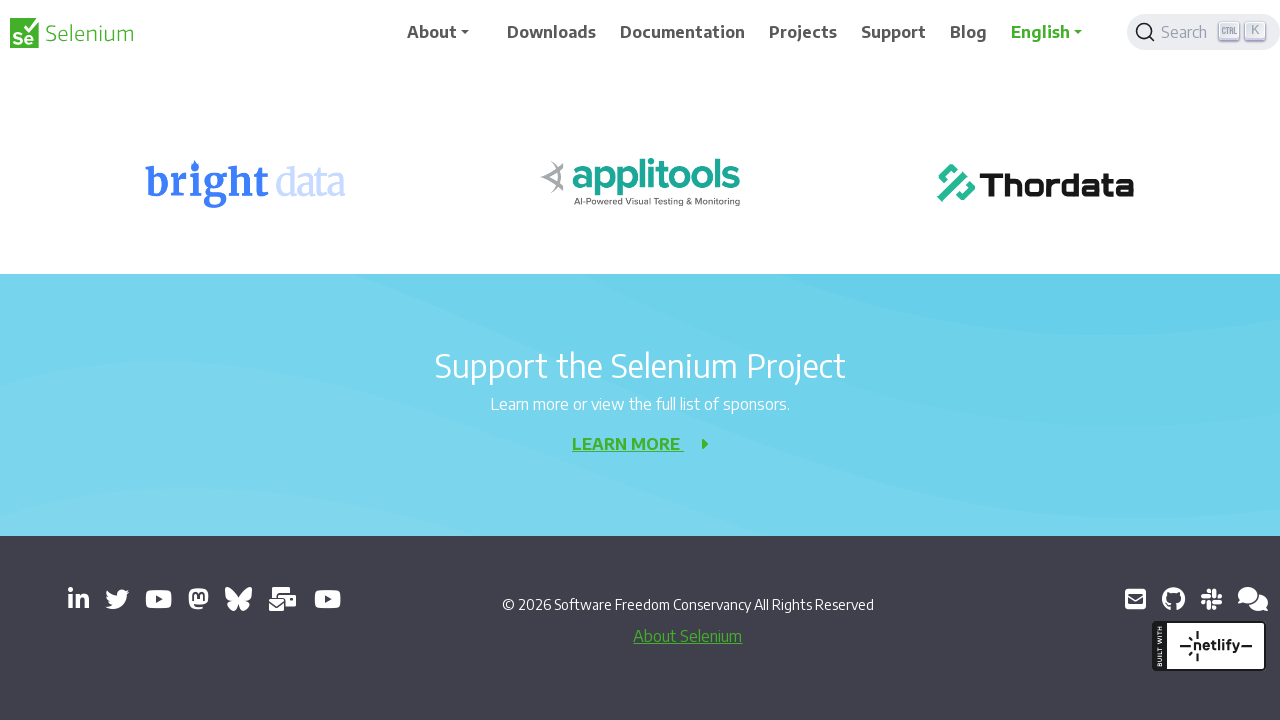

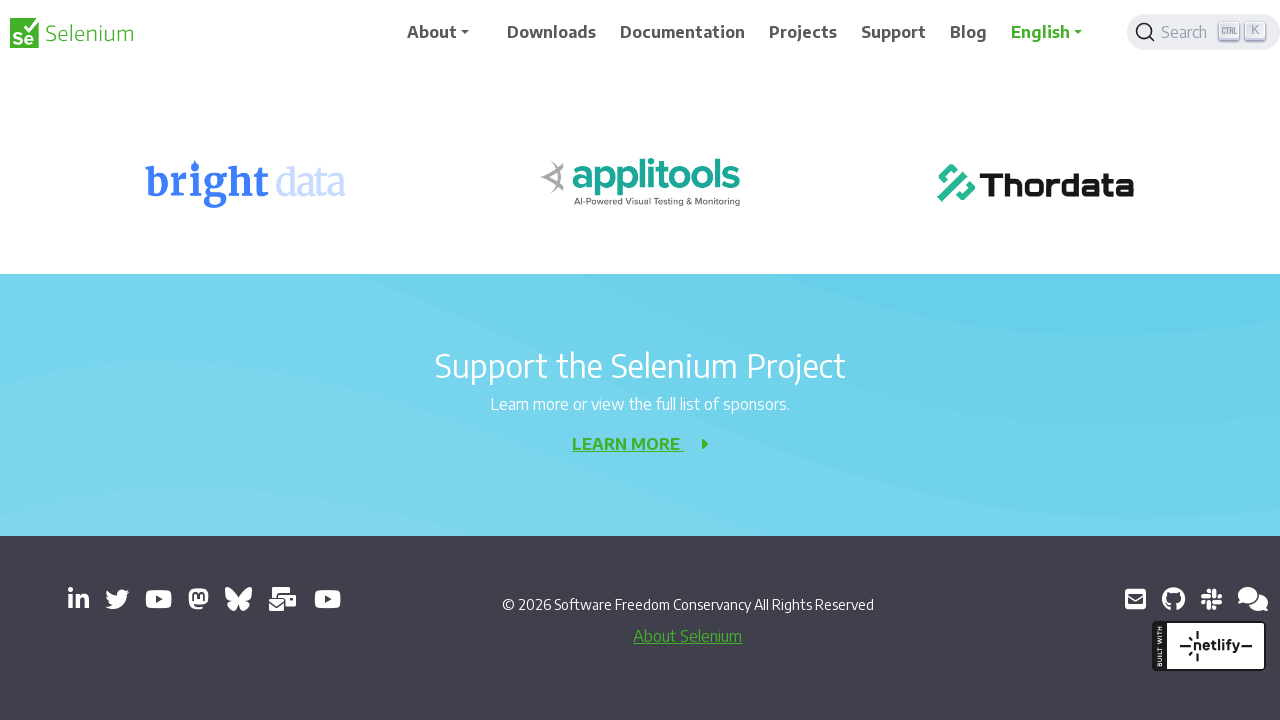